Tests navigation to "Resources" section by clicking on the navigation link and verifying the section appears

Starting URL: https://about.gitlab.com

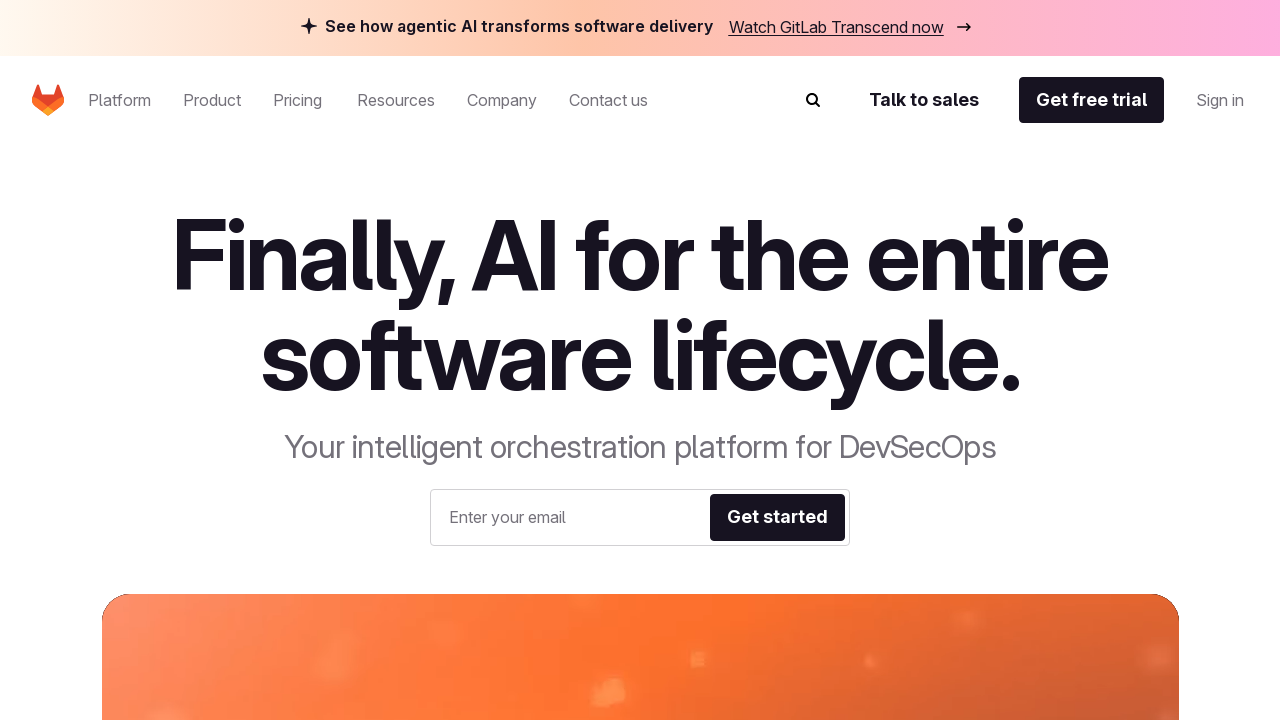

Clicked on 'Resources' navigation link at (396, 100) on text=Resources
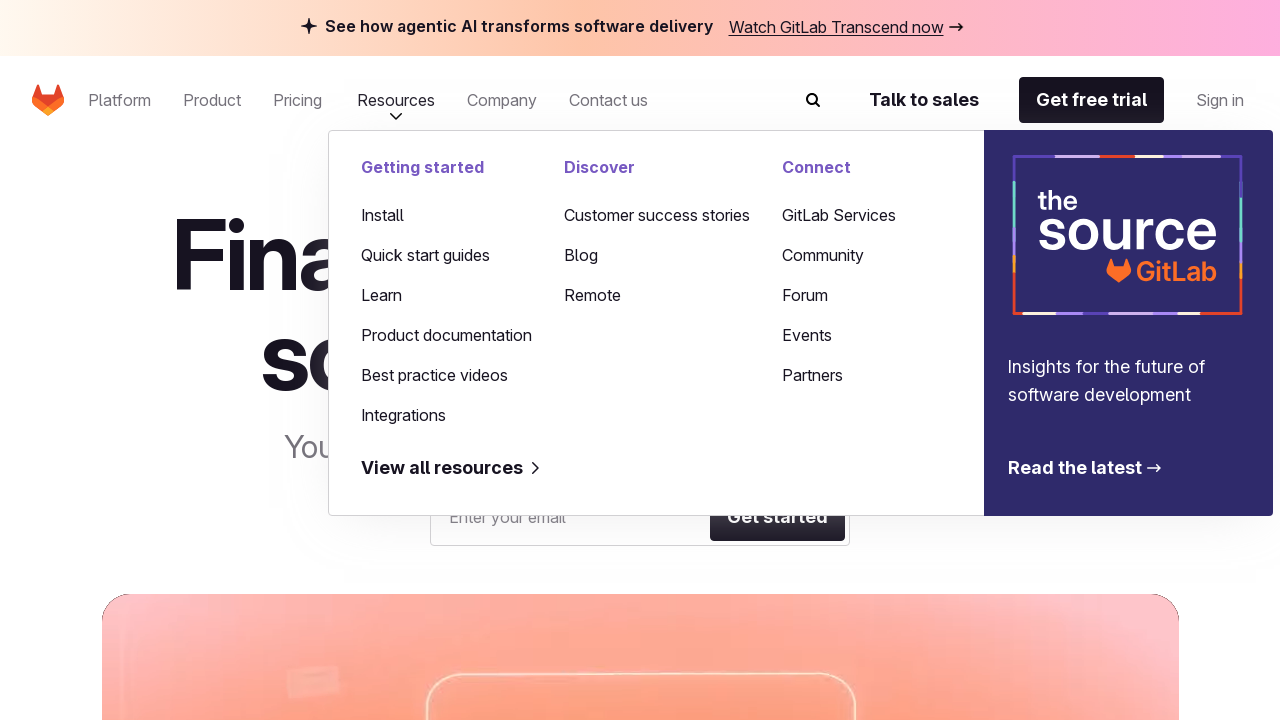

Resources section is now visible
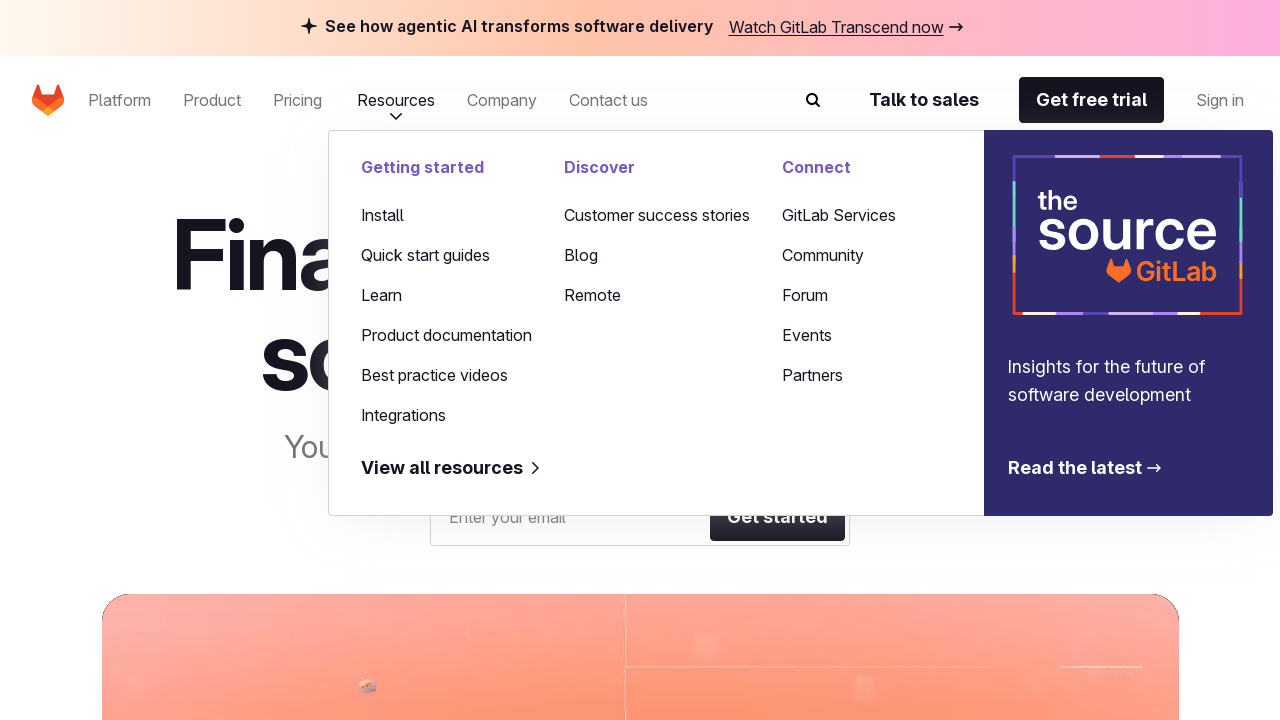

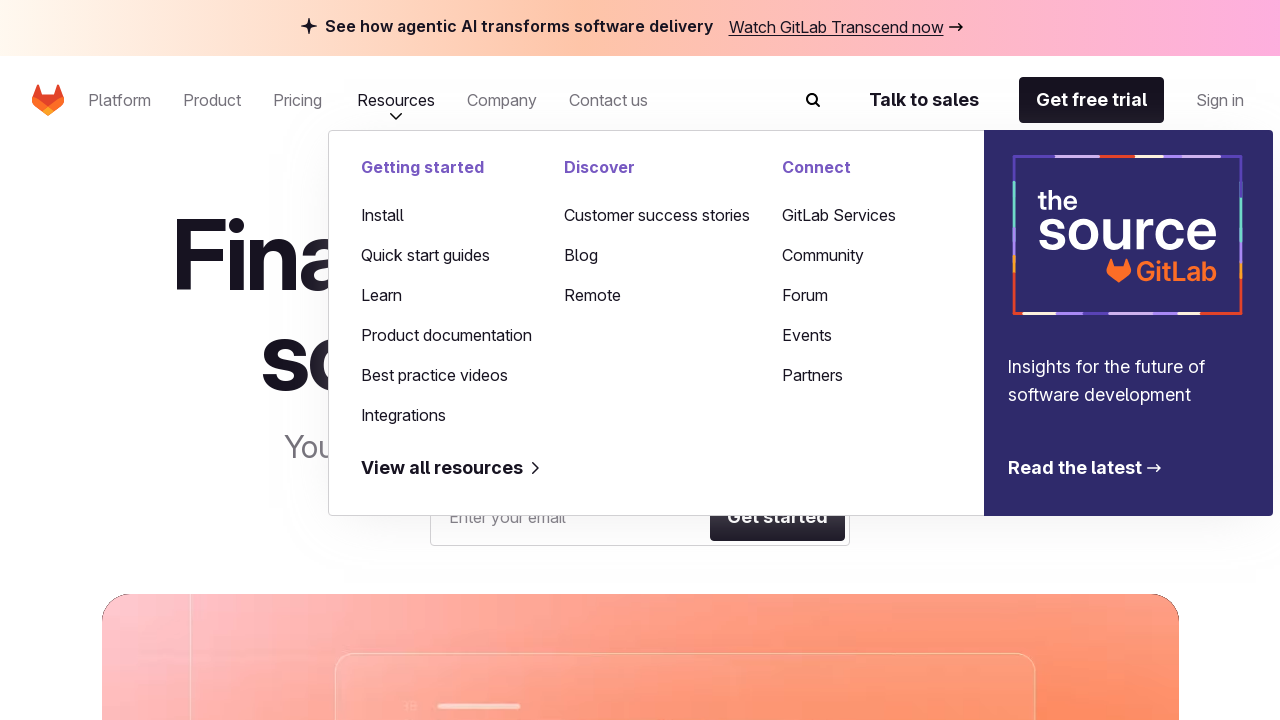